Tests multiple window handling by navigating to the Multiple Windows page, clicking to open a new window, verifying the new window's header text, then closing it and switching back to the original window.

Starting URL: https://the-internet.herokuapp.com/

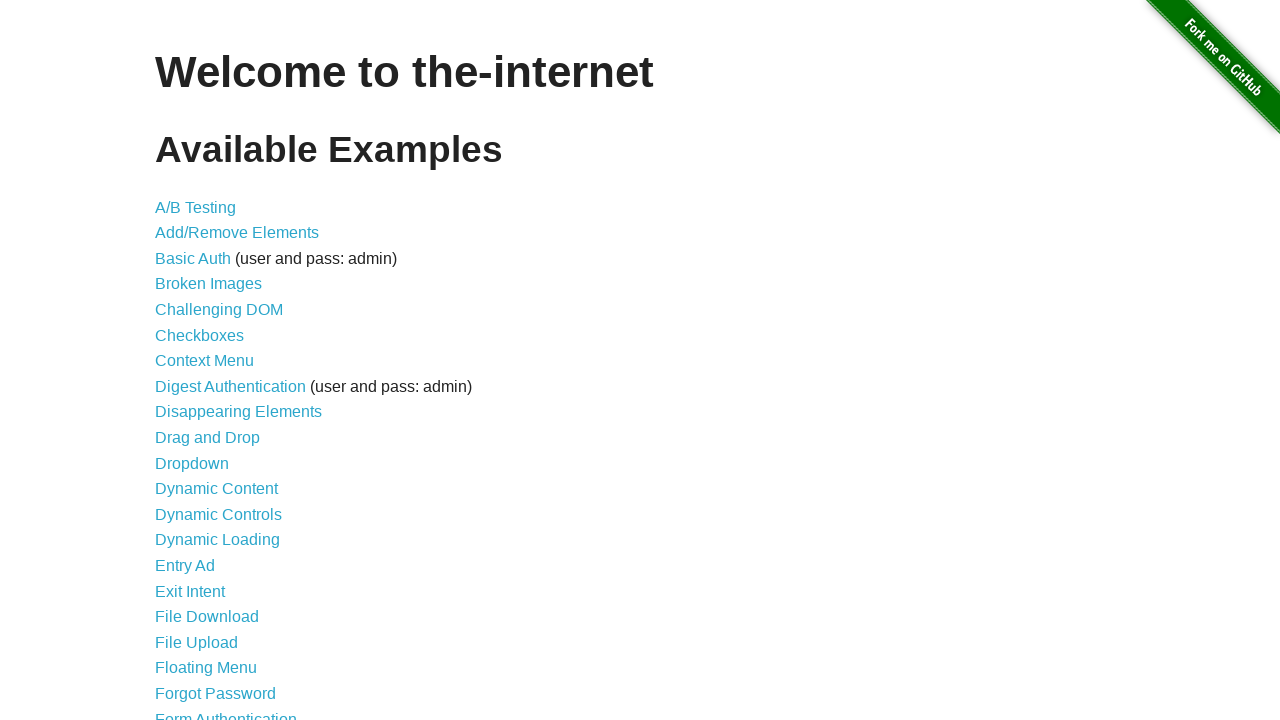

Clicked on 'Multiple Windows' link to navigate to test page at (218, 369) on a:text('Multiple Windows')
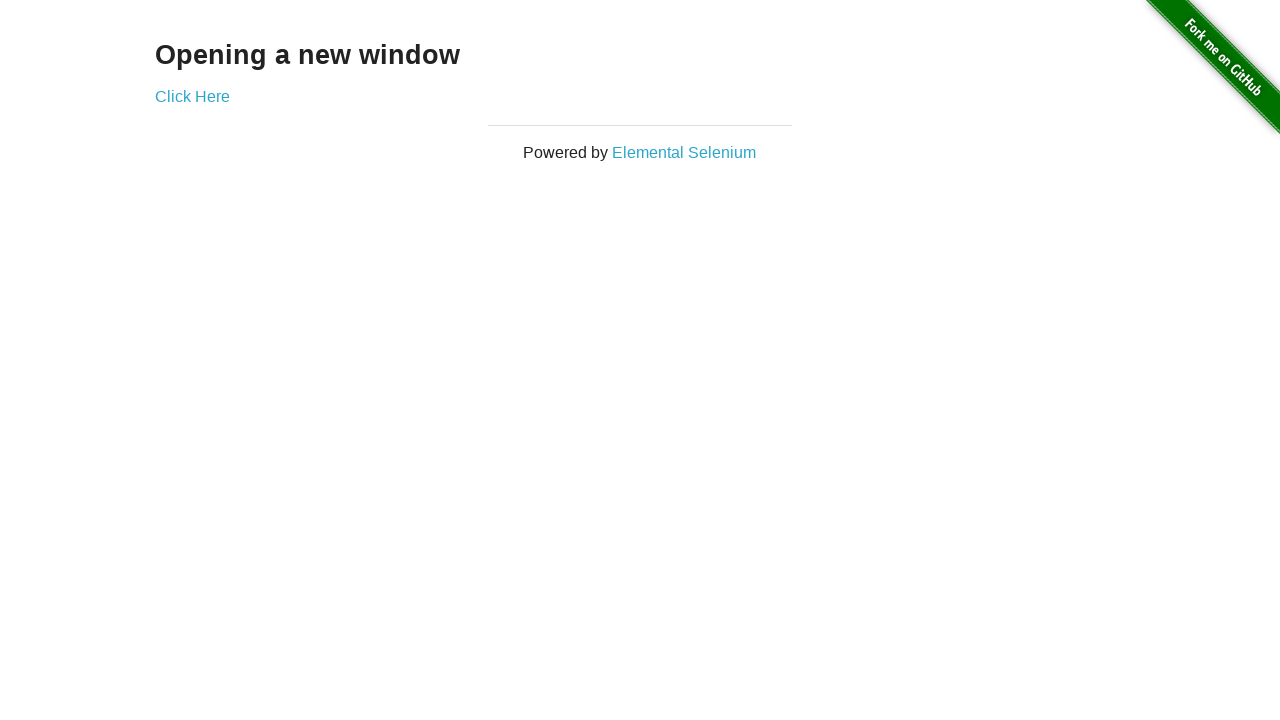

Waited for 'Click Here' link to load on Multiple Windows page
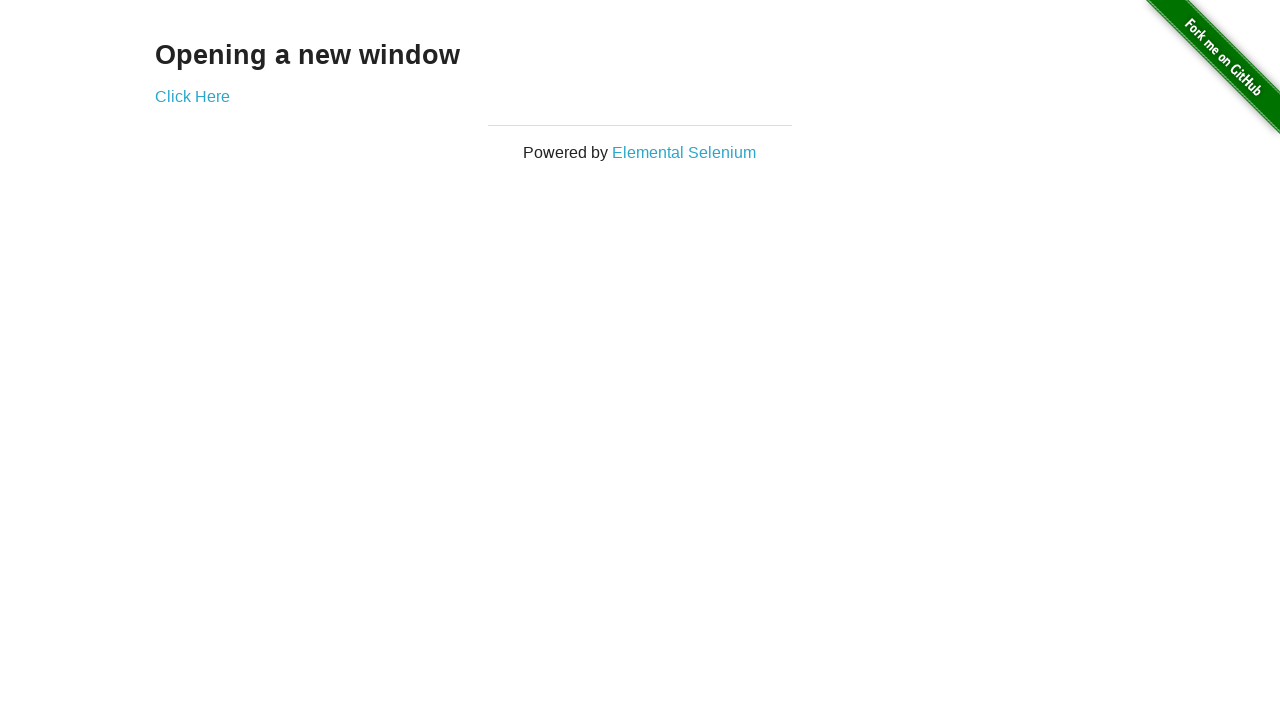

Clicked 'Click Here' link to open new window at (192, 96) on a:text('Click Here')
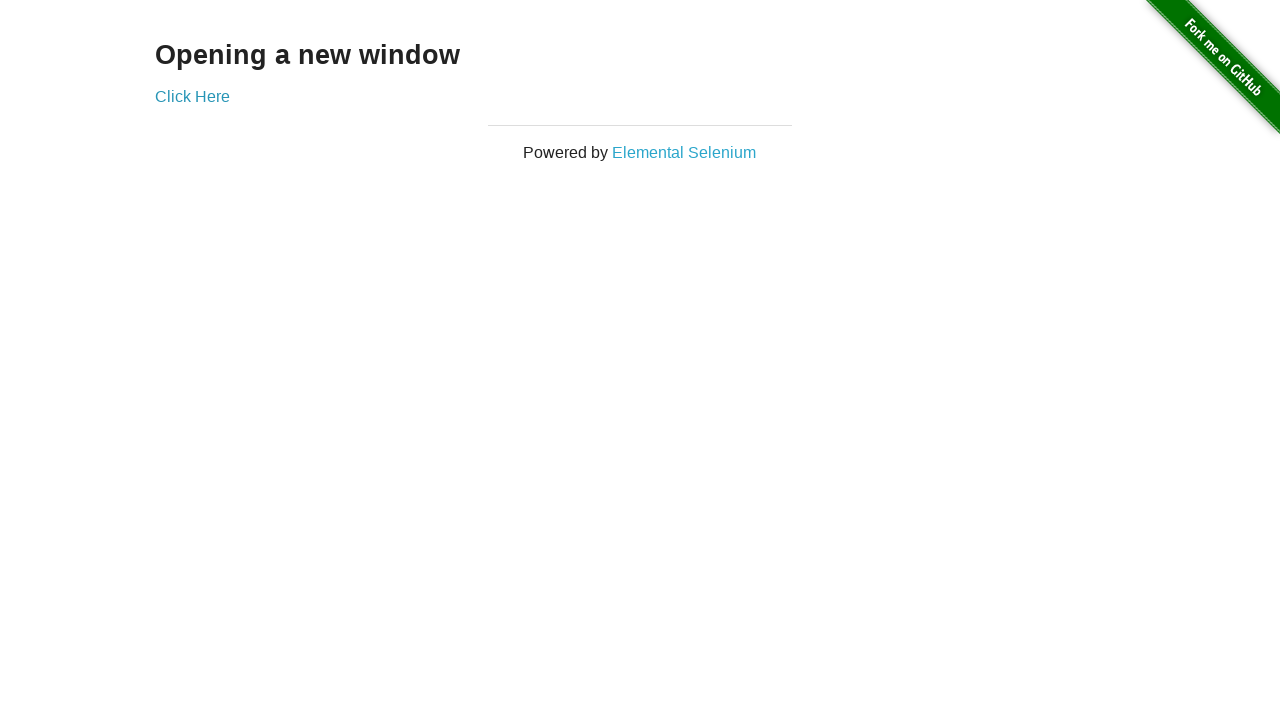

New window opened and captured
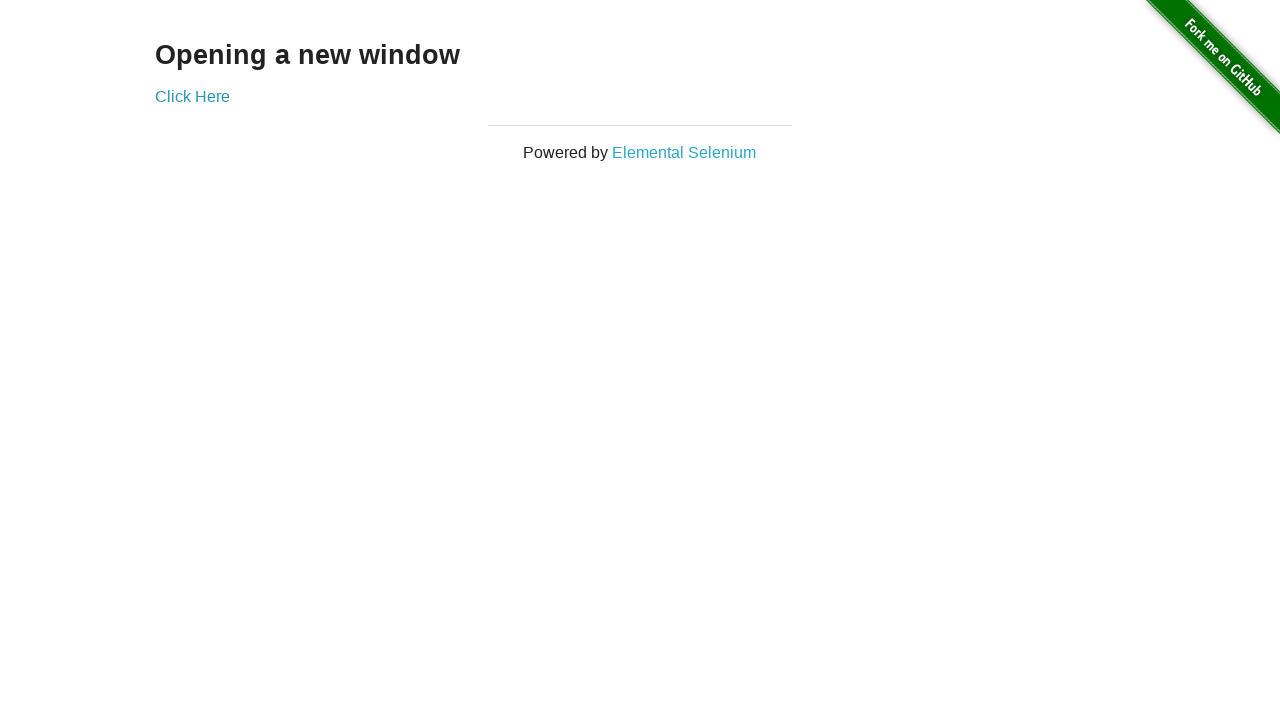

New window page fully loaded
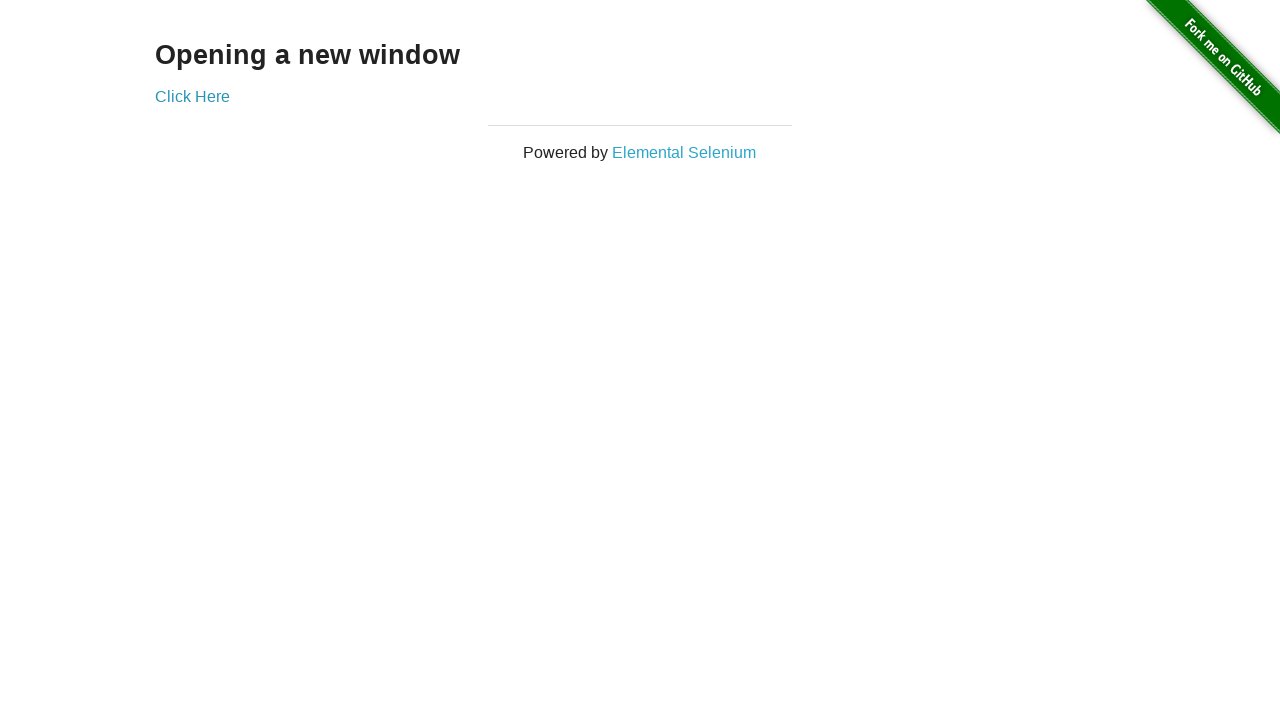

Located header element (h3) in new window
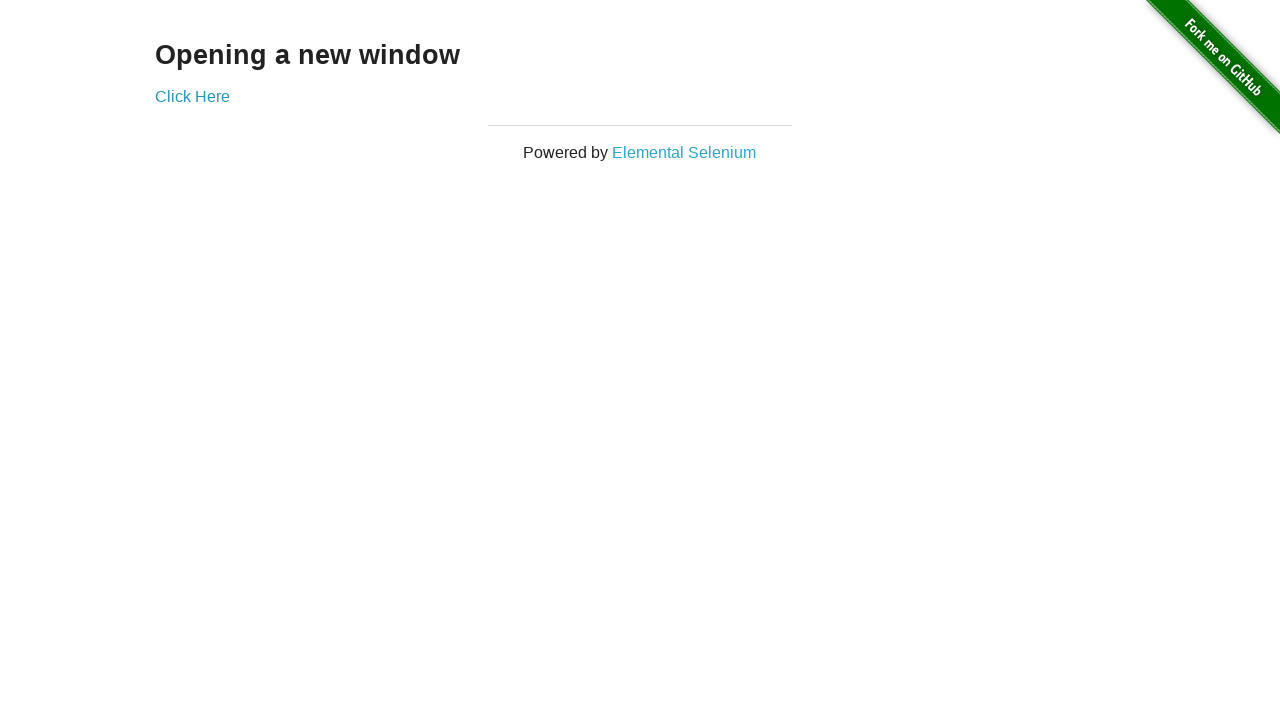

Verified new window header text is 'New Window'
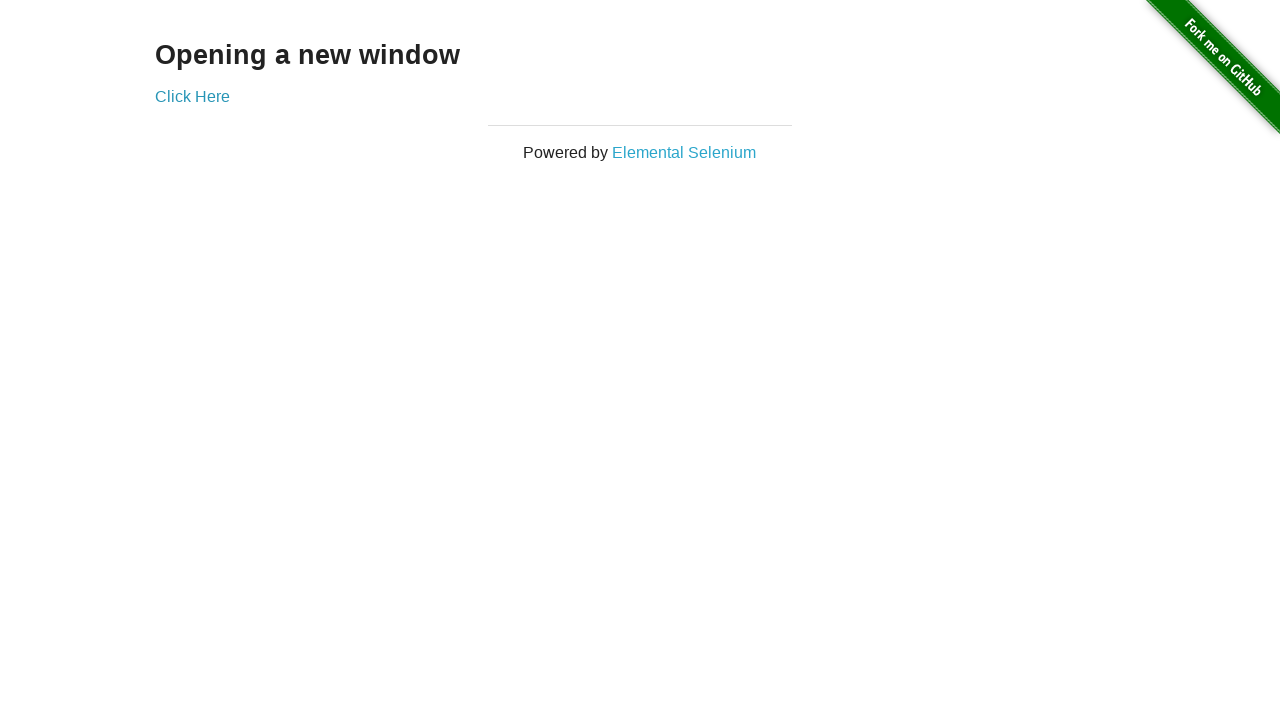

Closed the new window
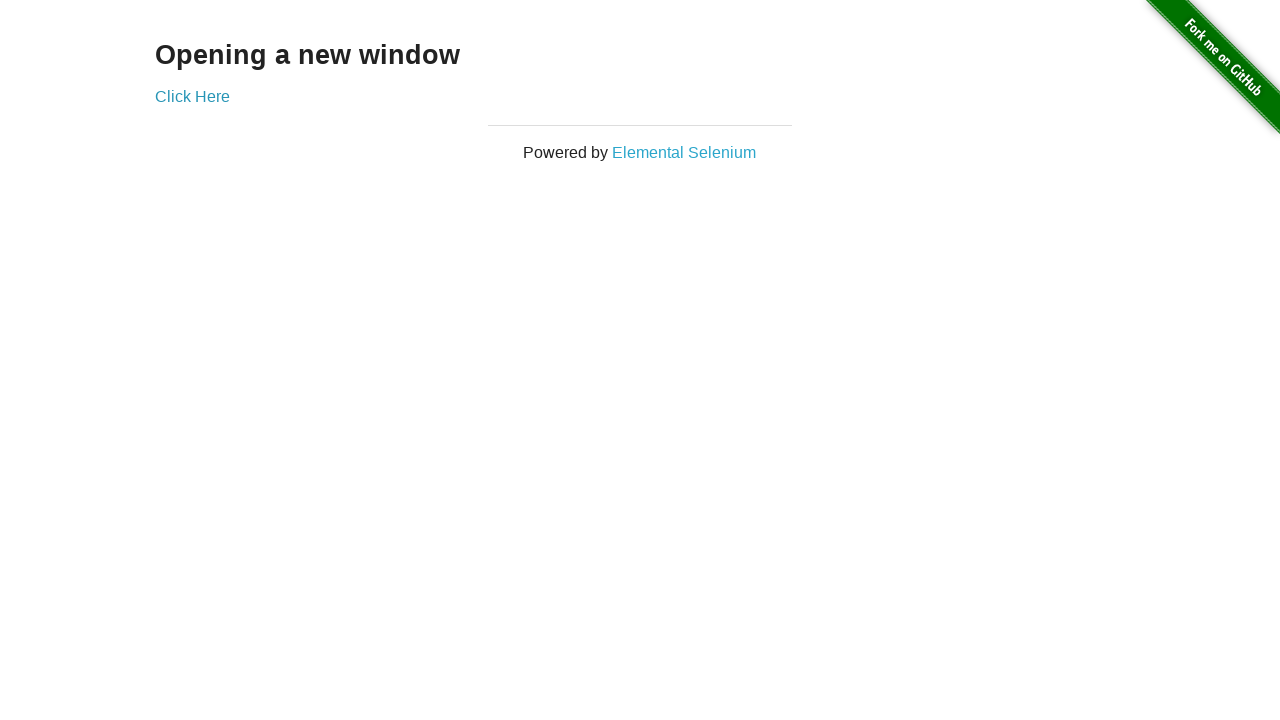

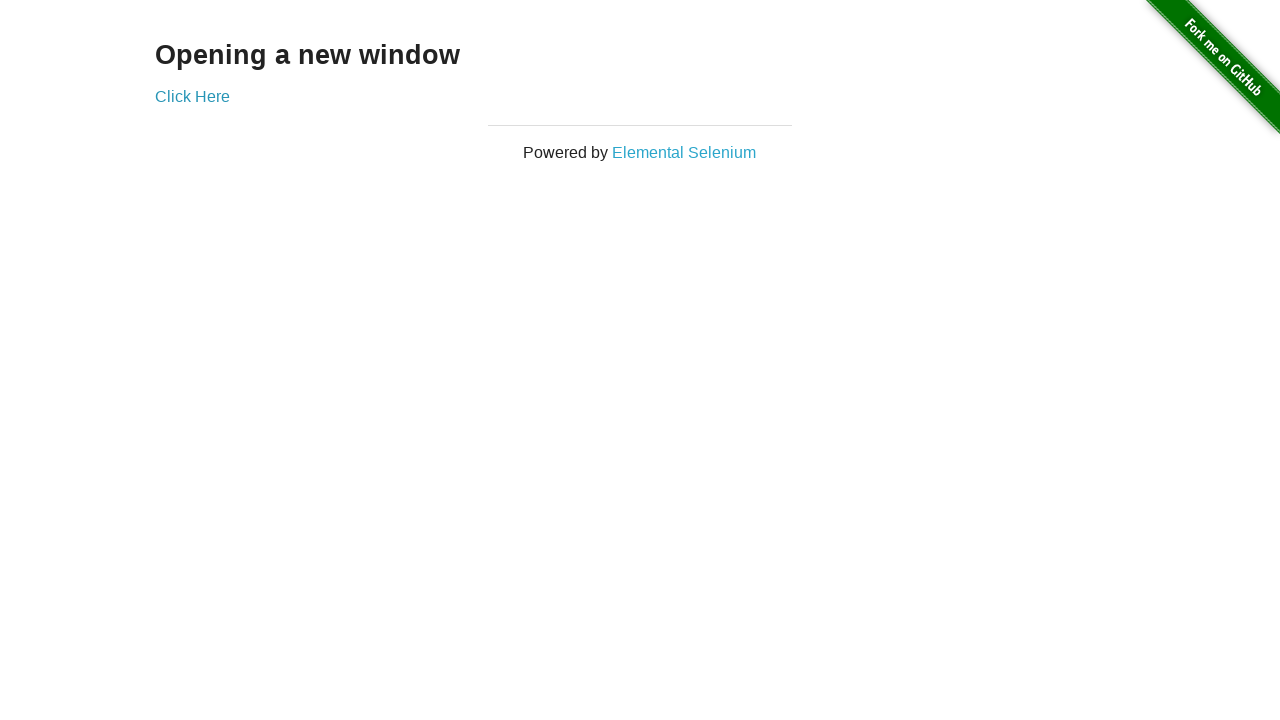